Tests alert handling functionality by switching to an iframe, clicking a button to trigger an alert, and accepting it

Starting URL: https://www.w3schools.com/jsref/tryit.asp?filename=tryjsref_alert

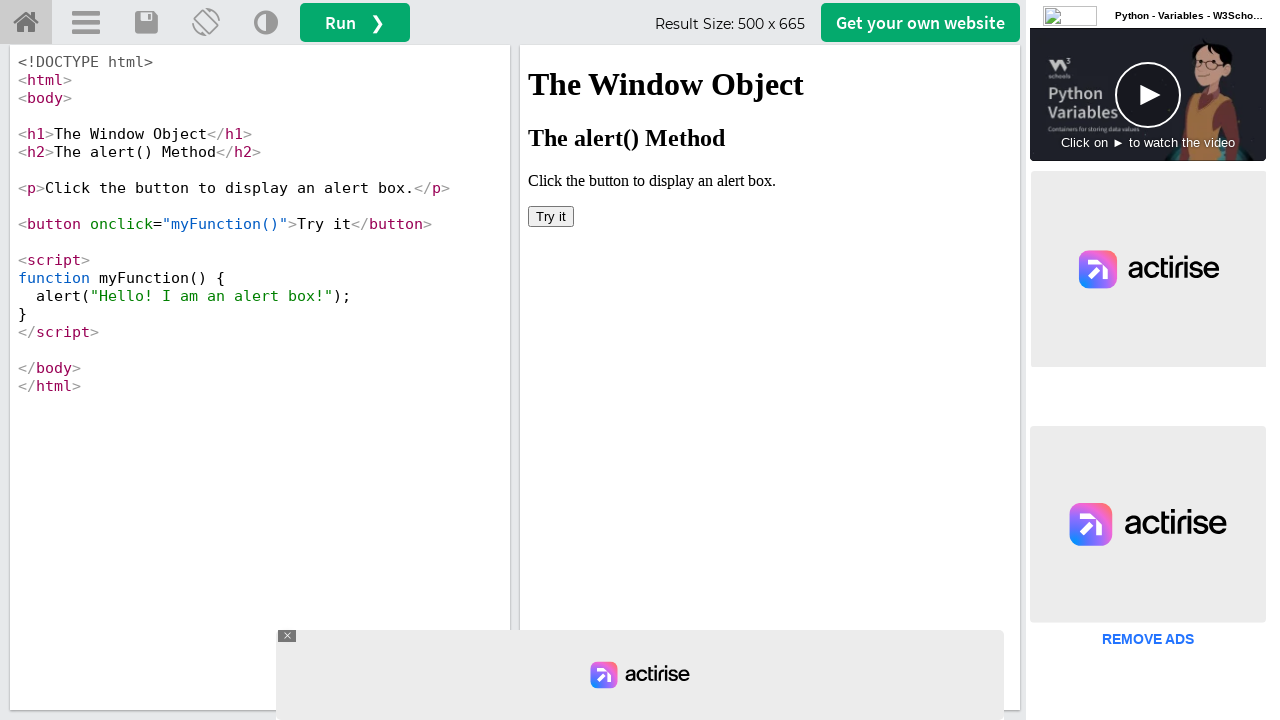

Switched to iframe with name 'iframeResult'
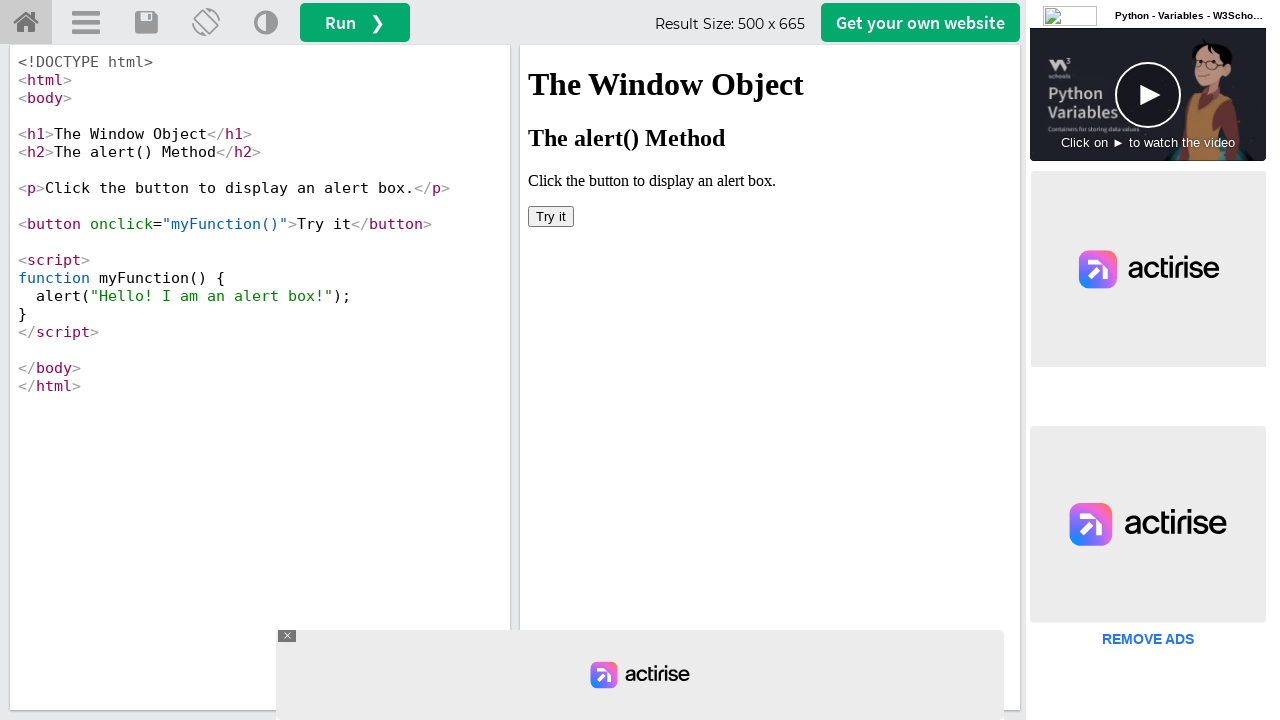

Clicked button in iframe to trigger alert at (551, 216) on button
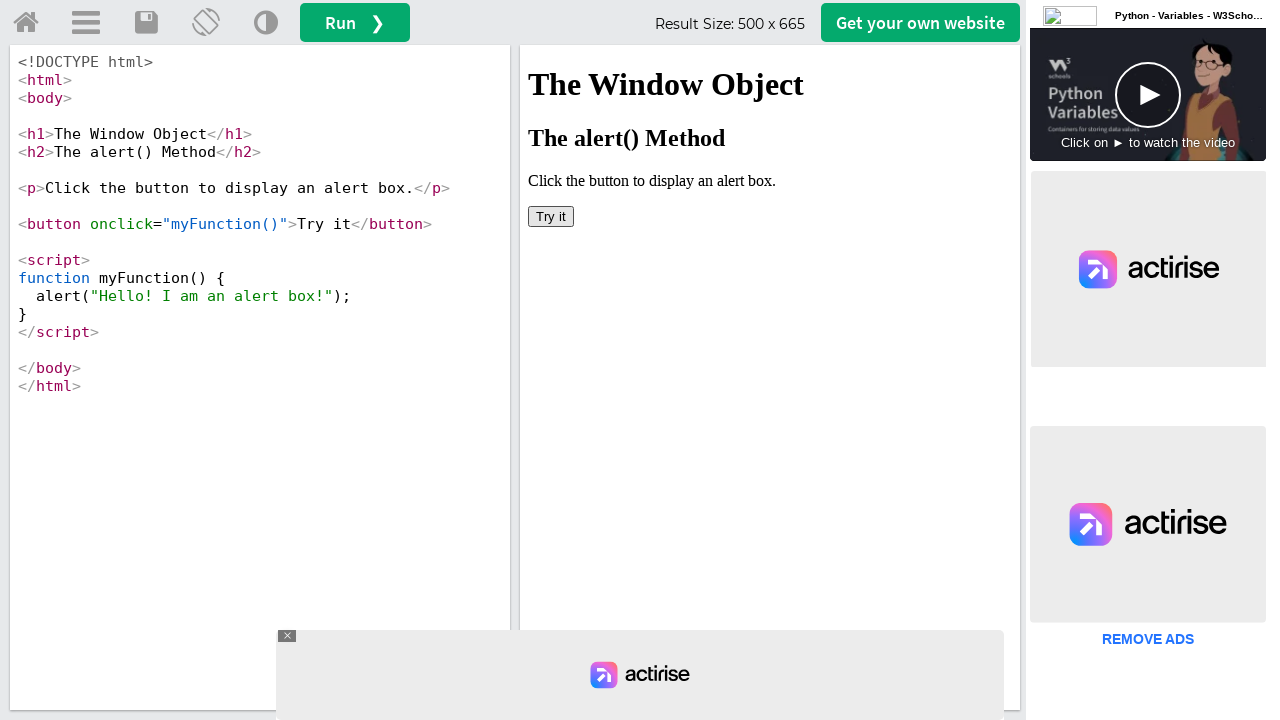

Set up alert dialog handler to automatically accept
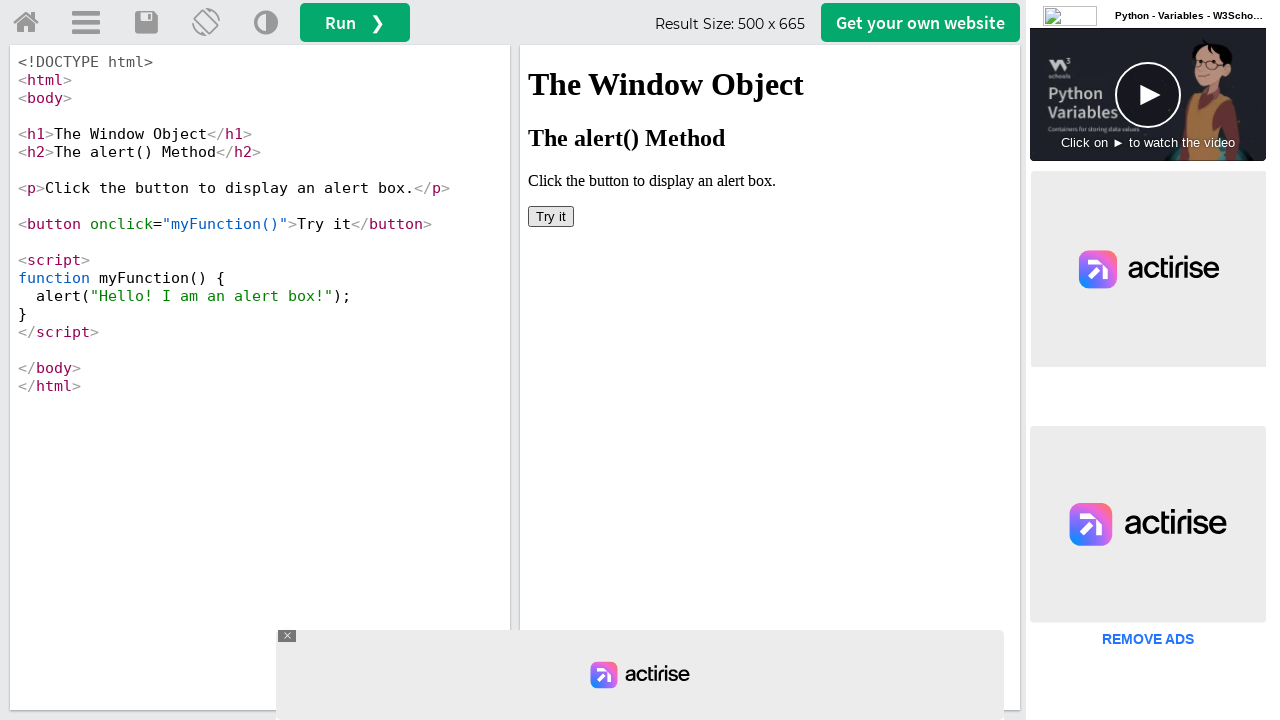

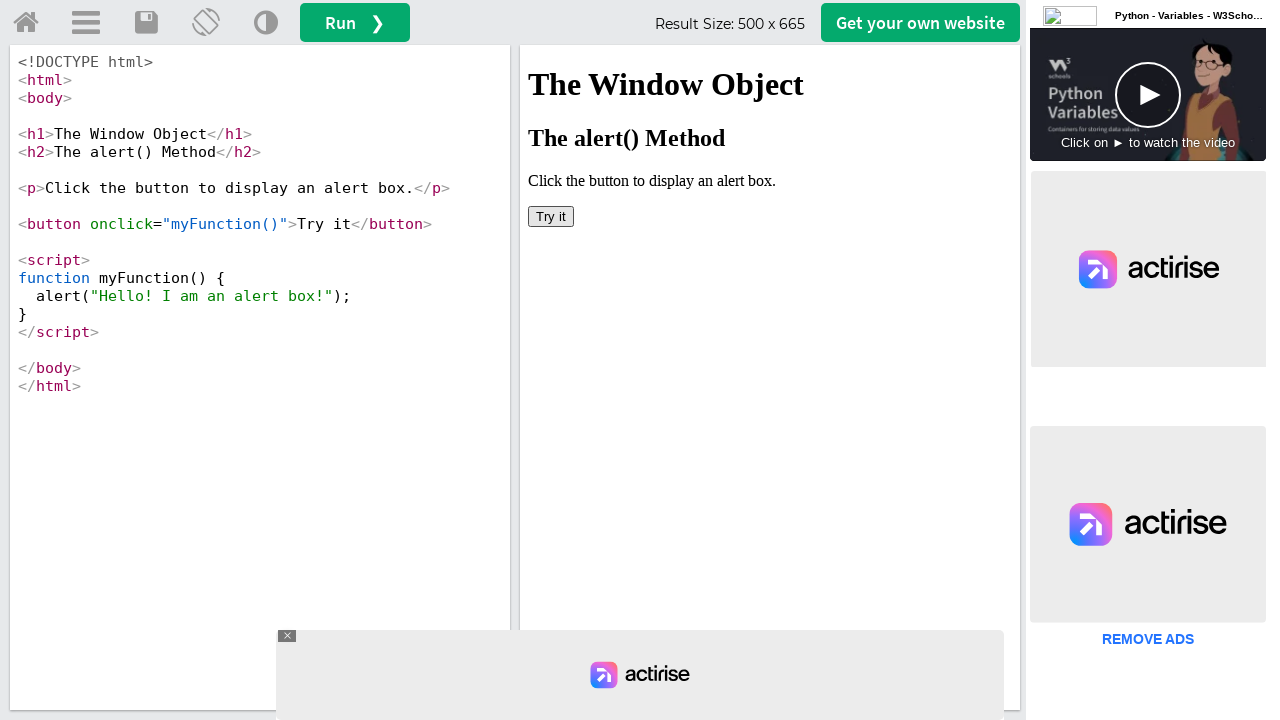